Tests double-click functionality on a button that triggers text display within an iframe

Starting URL: https://www.w3schools.com/TAgs/tryit.asp?filename=tryhtml5_ev_ondblclick

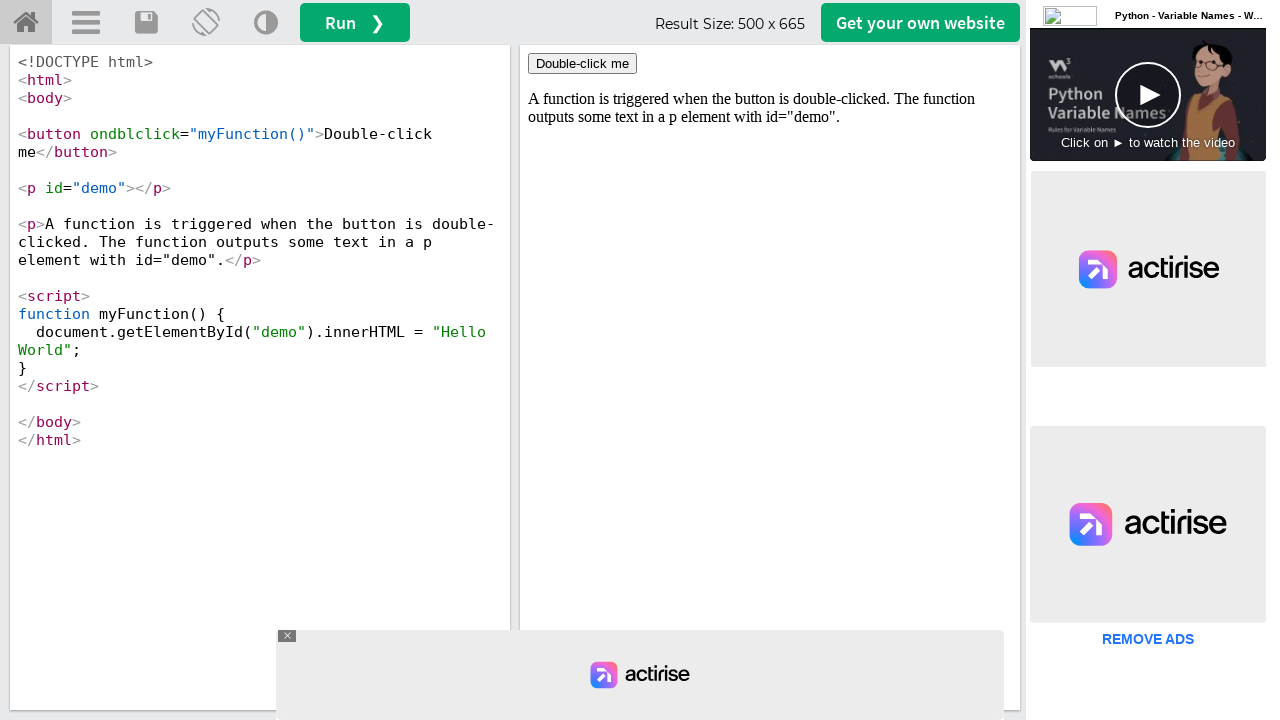

Navigated to W3Schools double-click example page
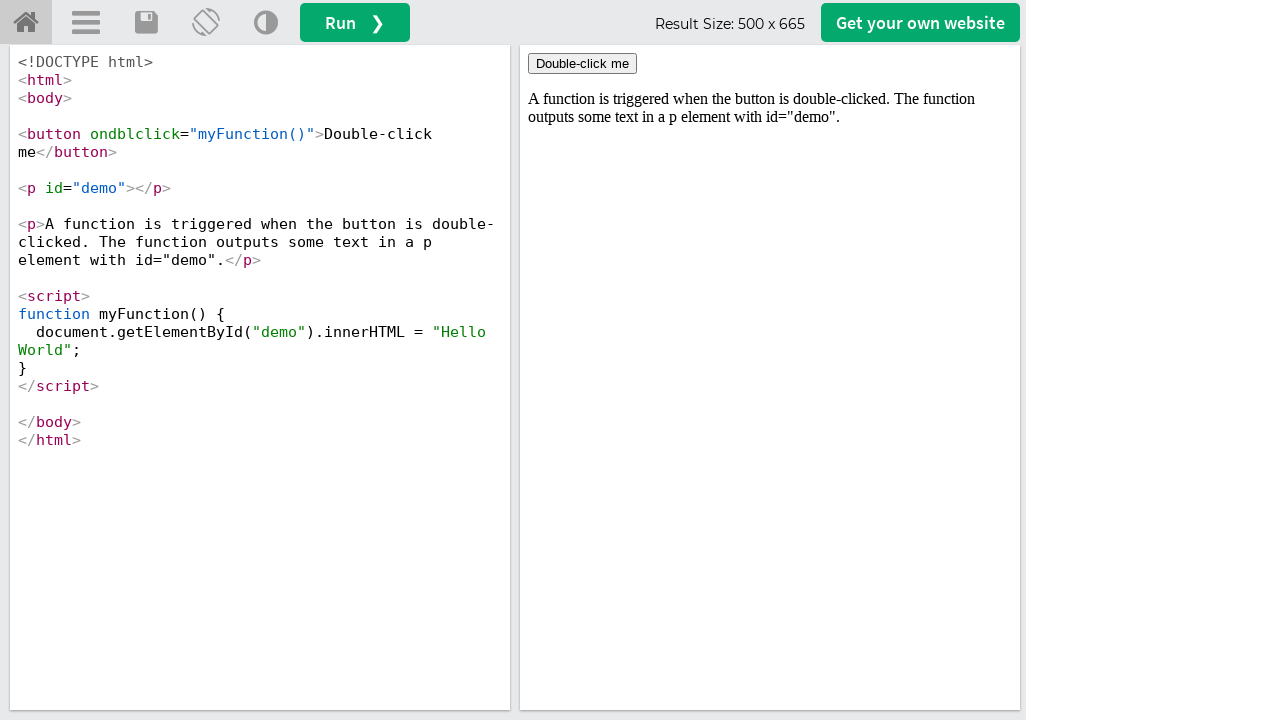

Located iframe containing the demo
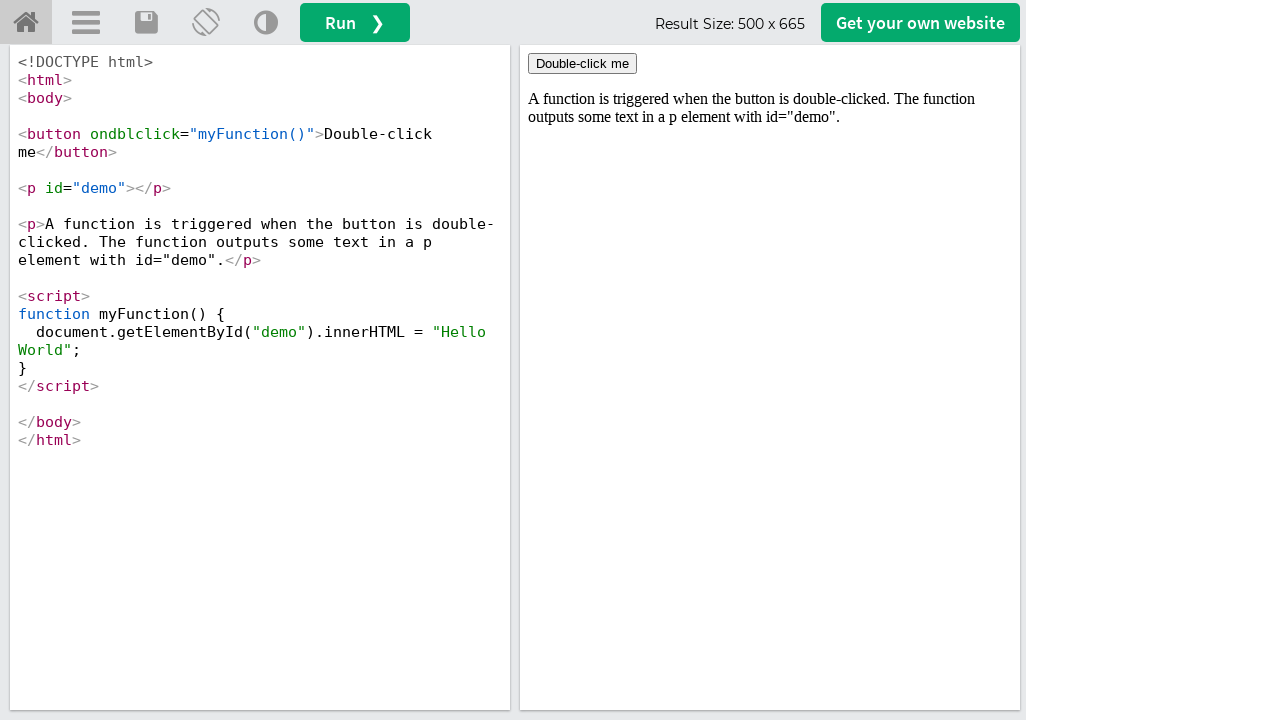

Retrieved initial demo text: ''
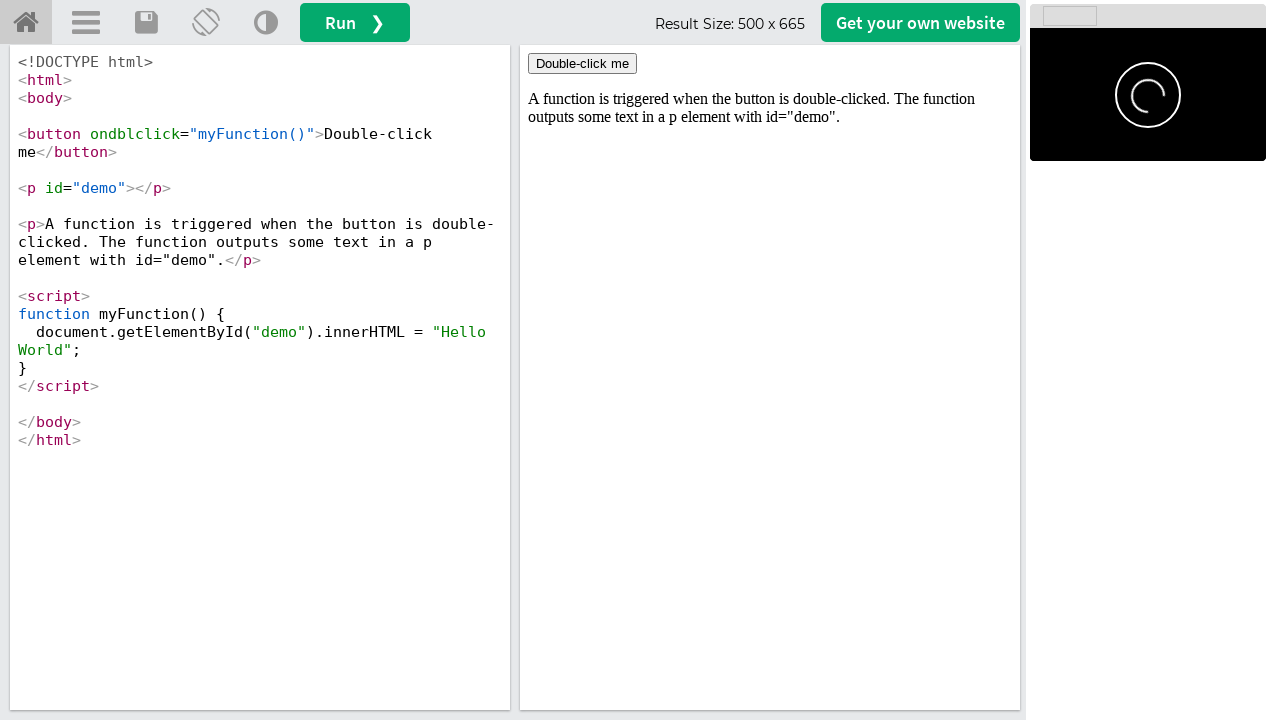

Double-clicked the button to trigger myFunction() at (582, 64) on #iframeResult >> internal:control=enter-frame >> xpath=//button[@ondblclick='myF
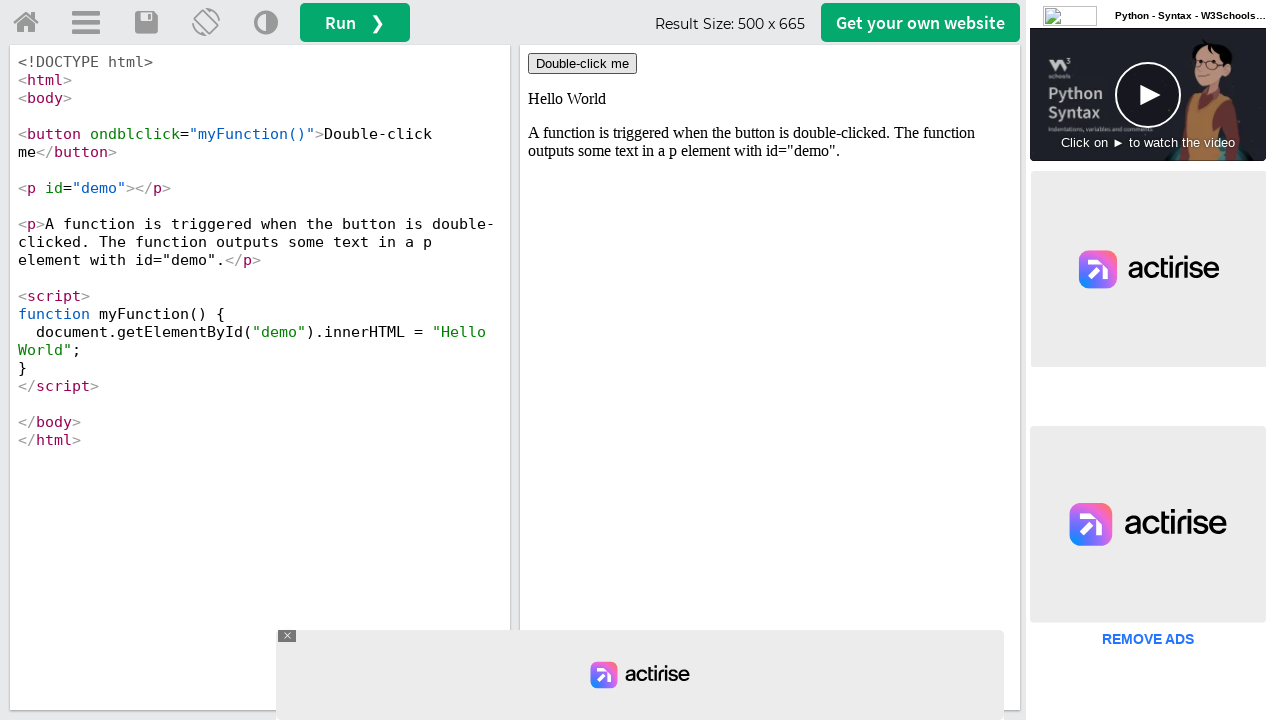

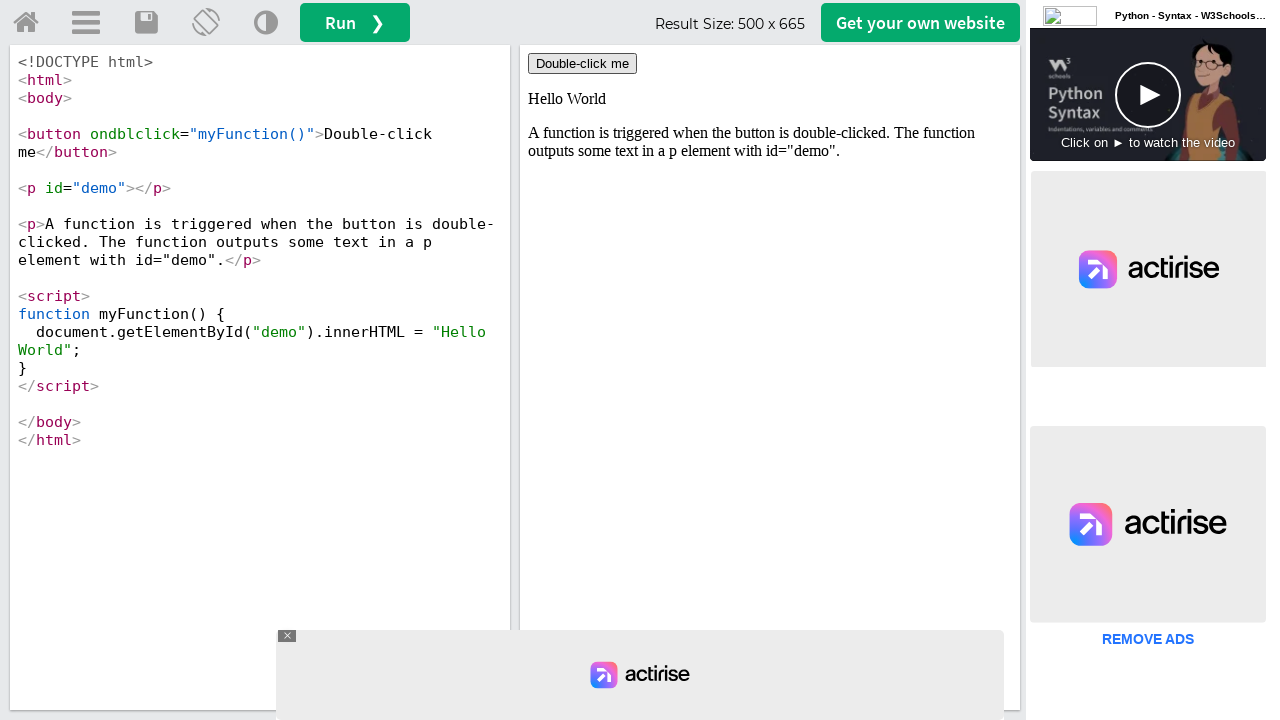